Tests pagination navigation on Audible bestsellers page by identifying the total number of pages and clicking through to subsequent pages using the next button.

Starting URL: https://www.audible.com/adblbestsellers?ref_pageloadid=XtrrztZCpjK39KPS&pf_rd_p=1fd040d2-b1e2-469e-b3f9-f039ab573663&pf_rd_r=R7RNJCNZP09Y7EYHV15Q&plink=kBReJbhJSrd3rHw9&pageLoadId=FseyBkUPxyHgZ0E9&creativeId=c2e1091d-ff6b-4a30-a52d-c6db1a4d5245&ref=a_hp_t1_navTop_pl0cg1c0r0

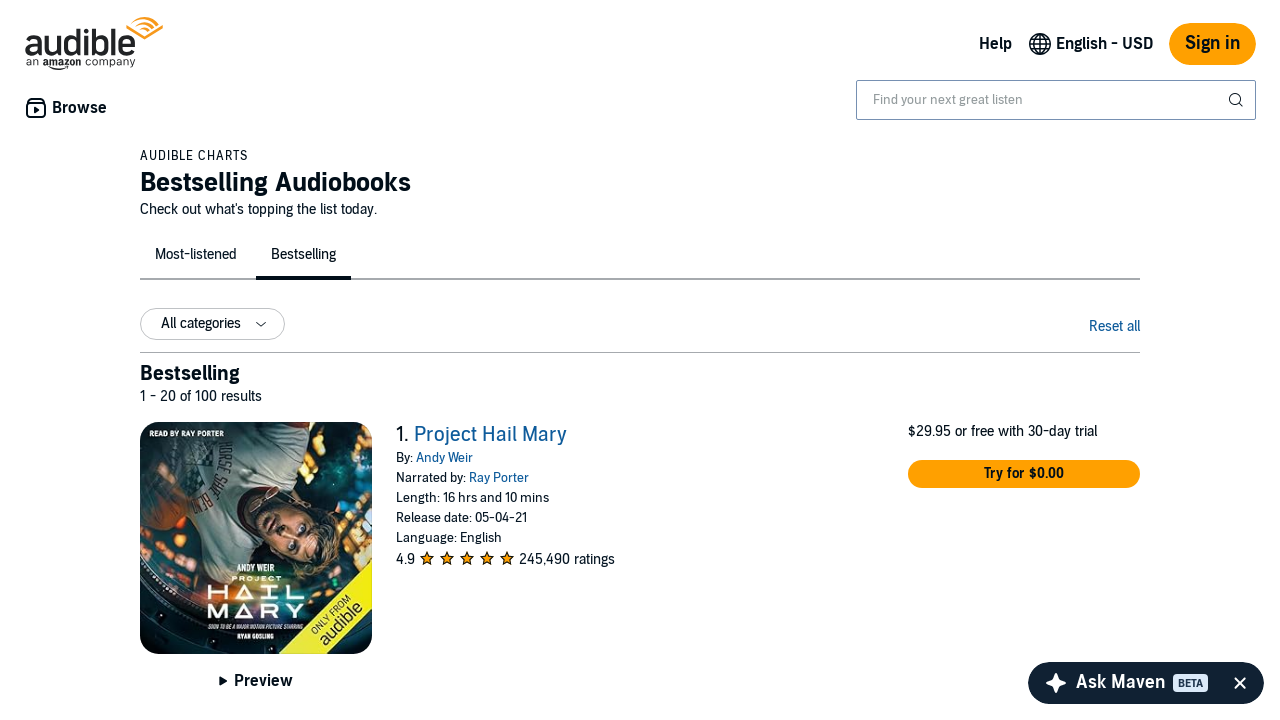

Pagination bar loaded on Audible bestsellers page
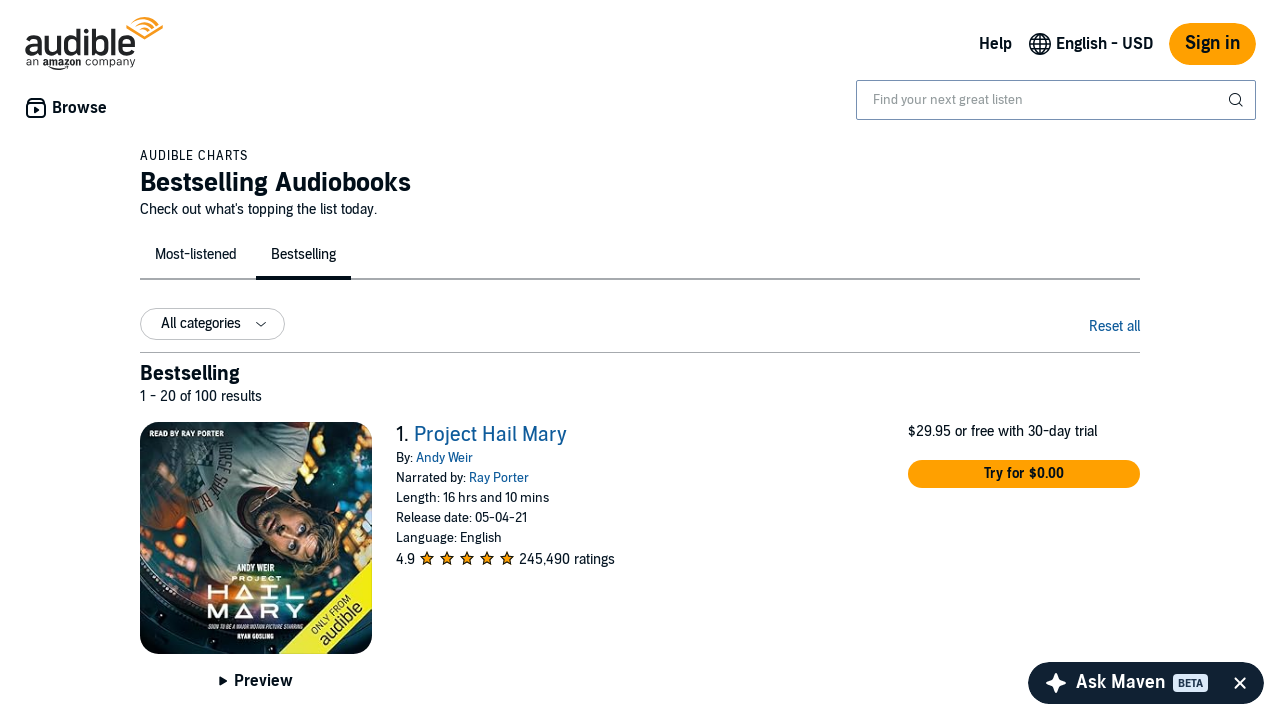

Located pagination bar element
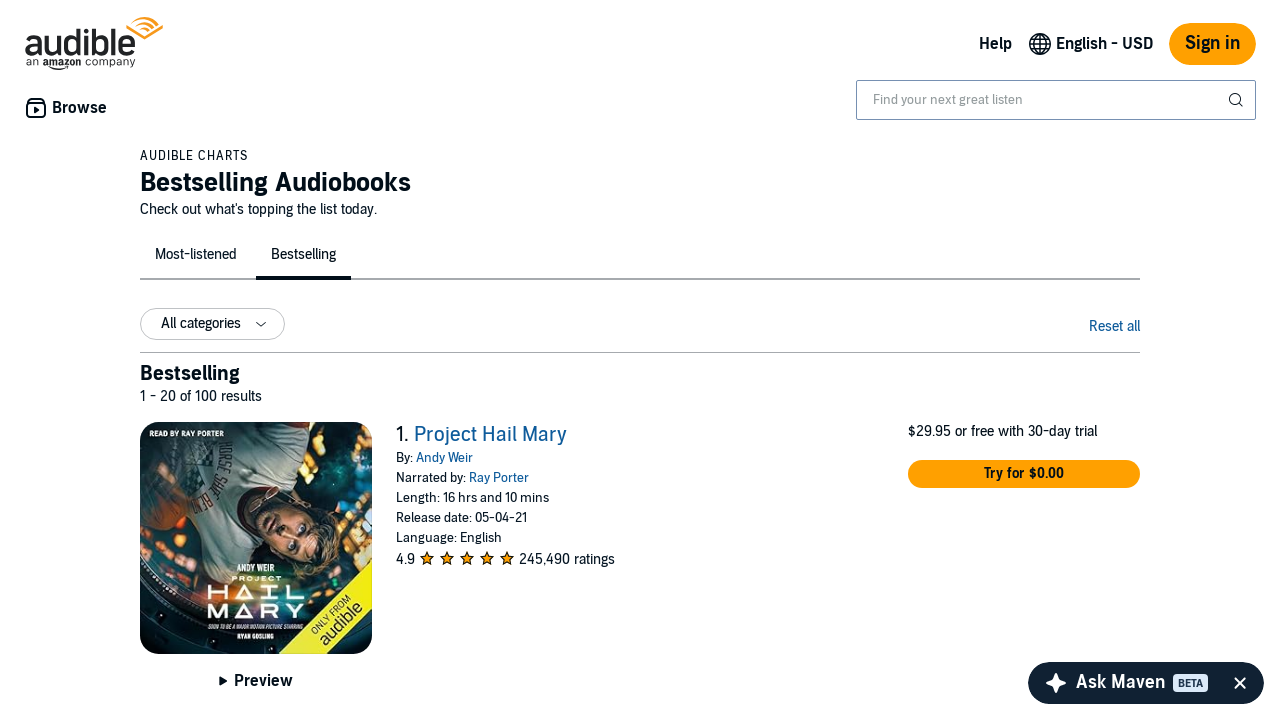

Identified 6 page elements in pagination bar
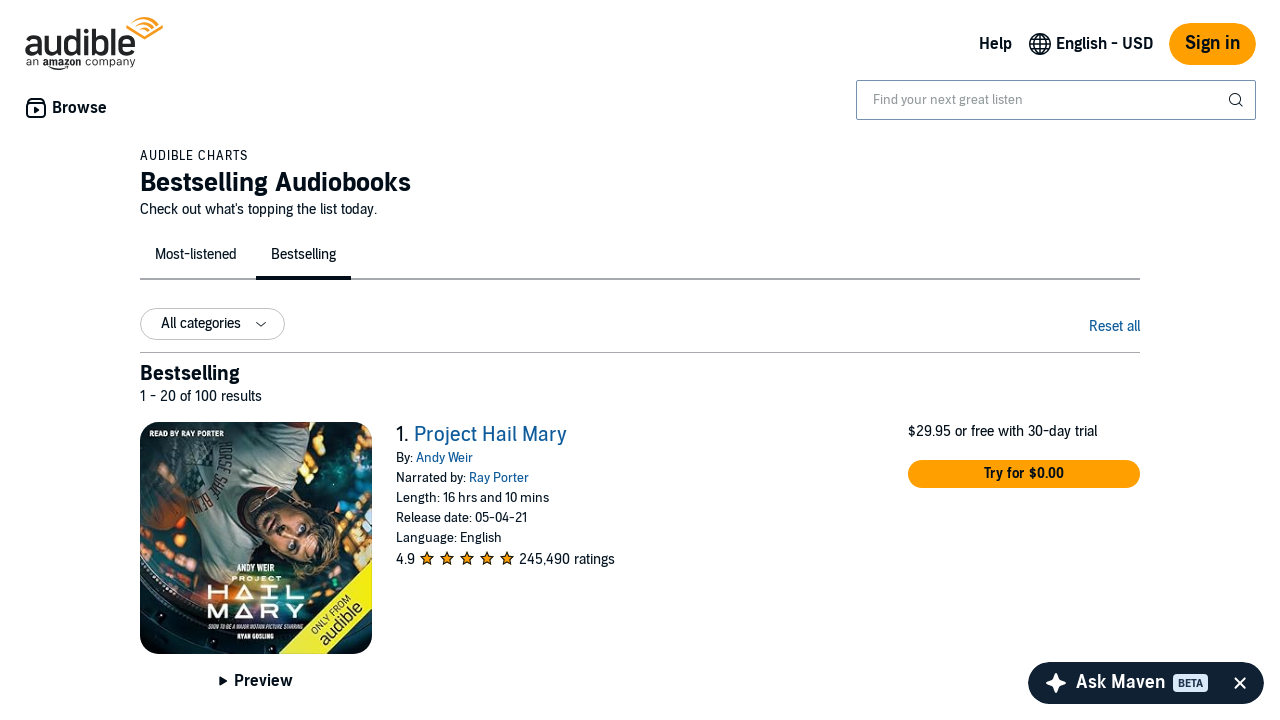

Book list container loaded
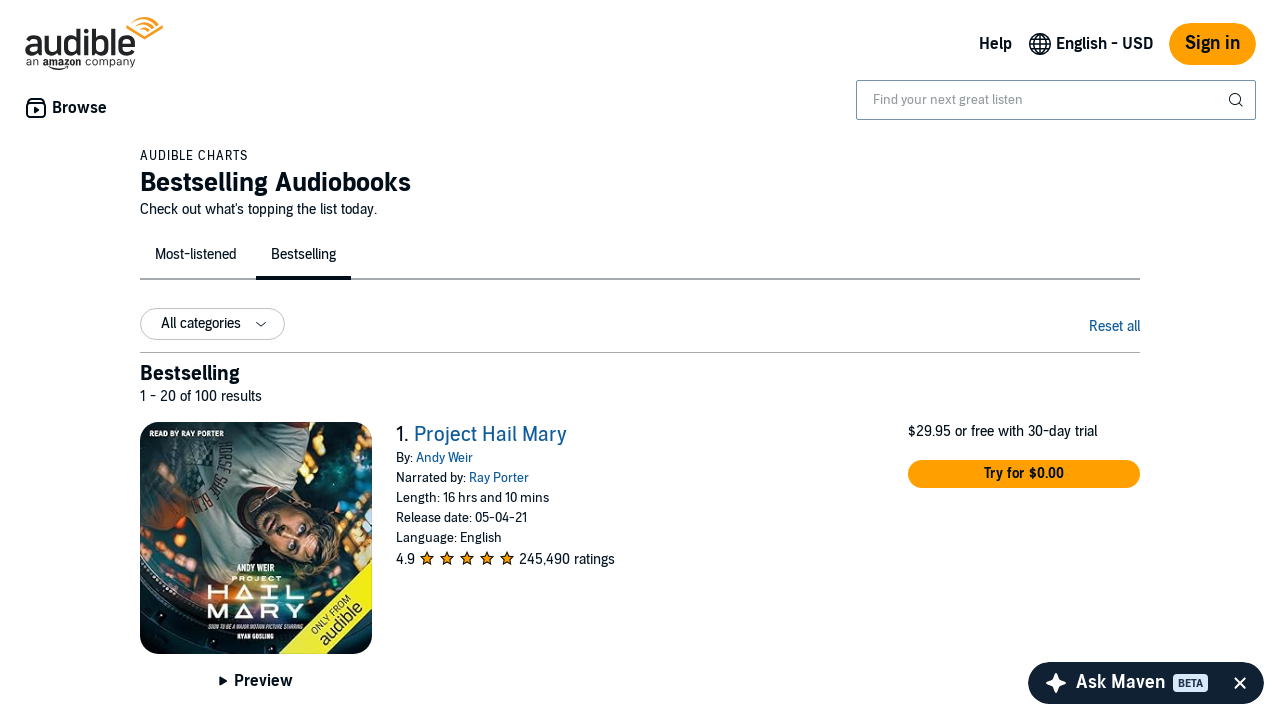

Product list items are now visible
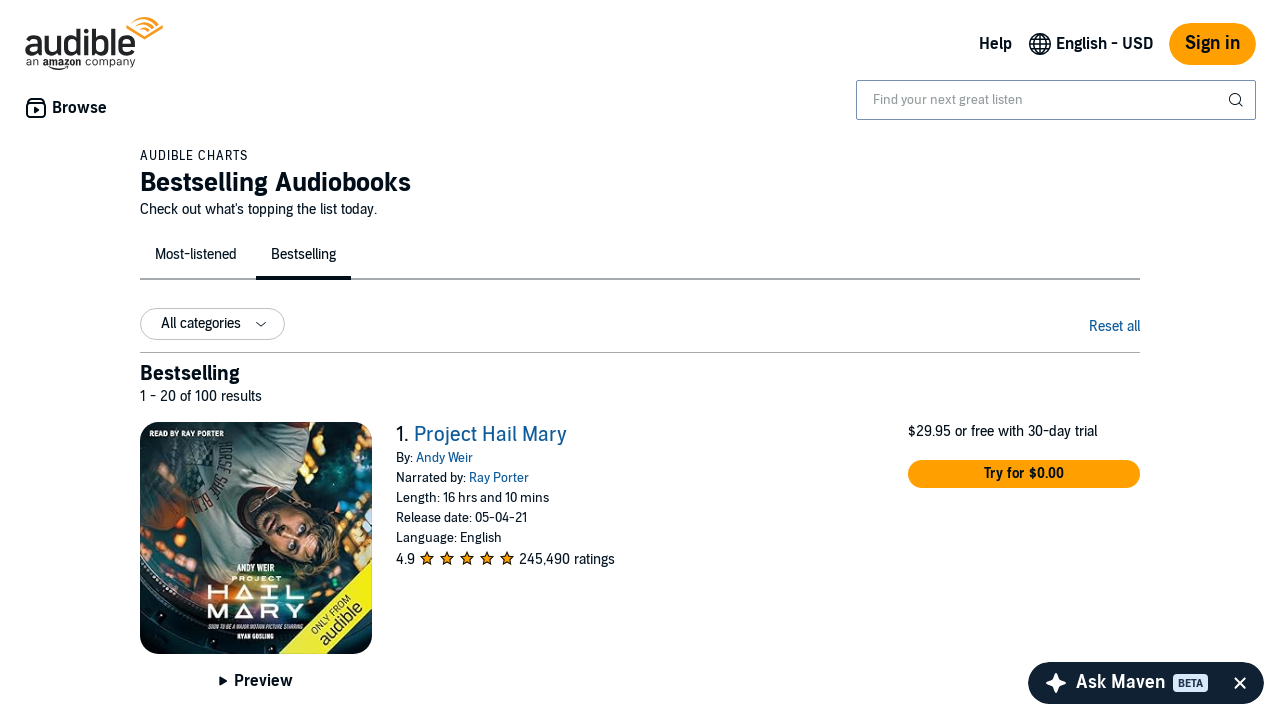

Located next page button
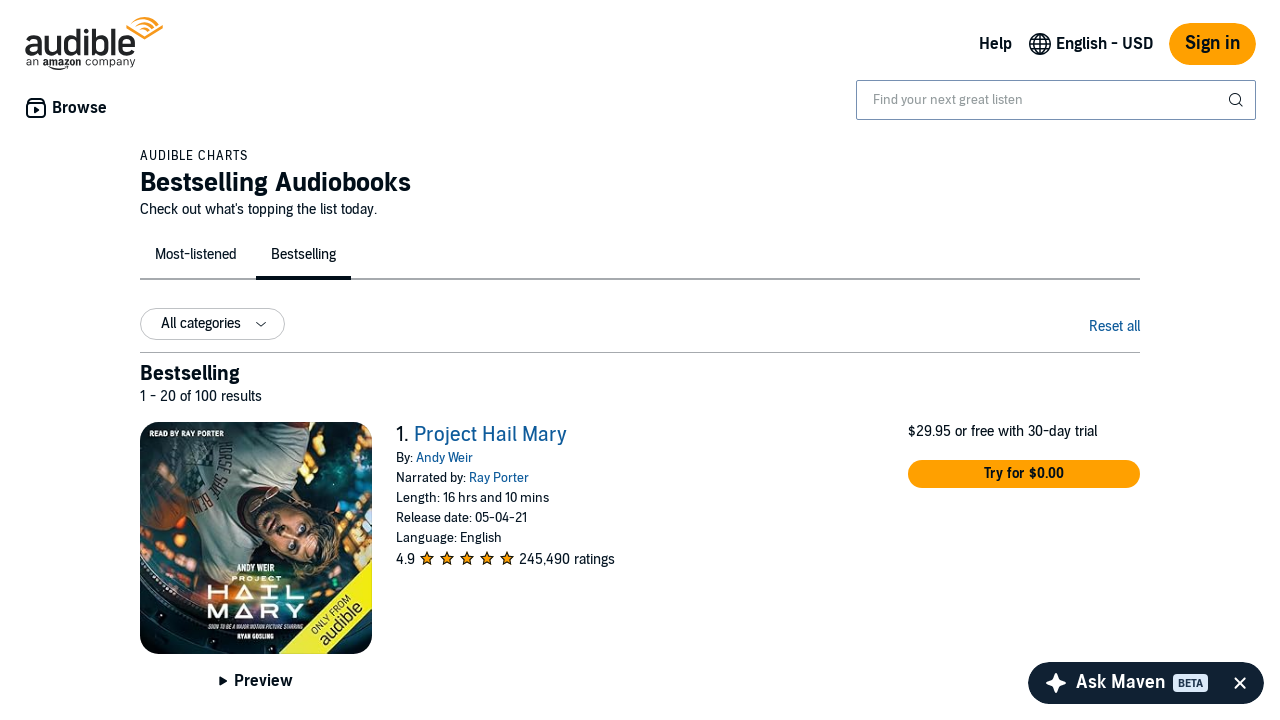

Clicked next button to navigate to page 2 at (1124, 536) on span.nextButton
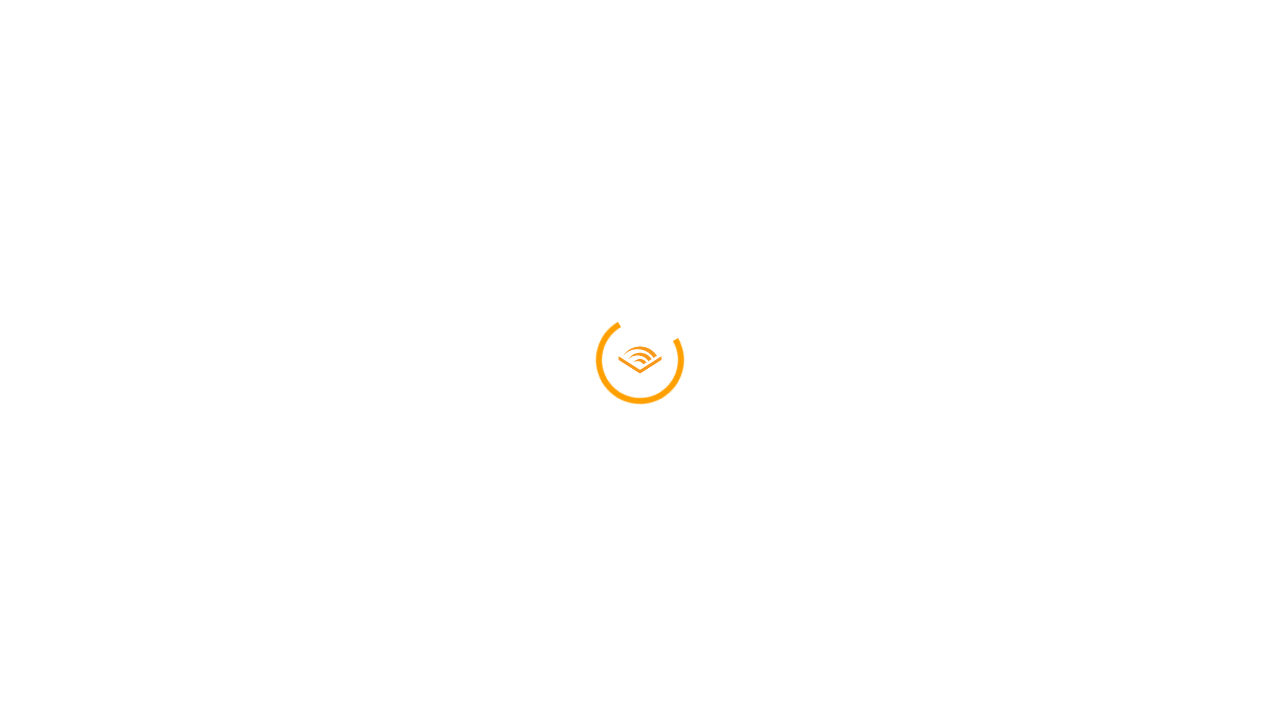

Page 2 book list container loaded
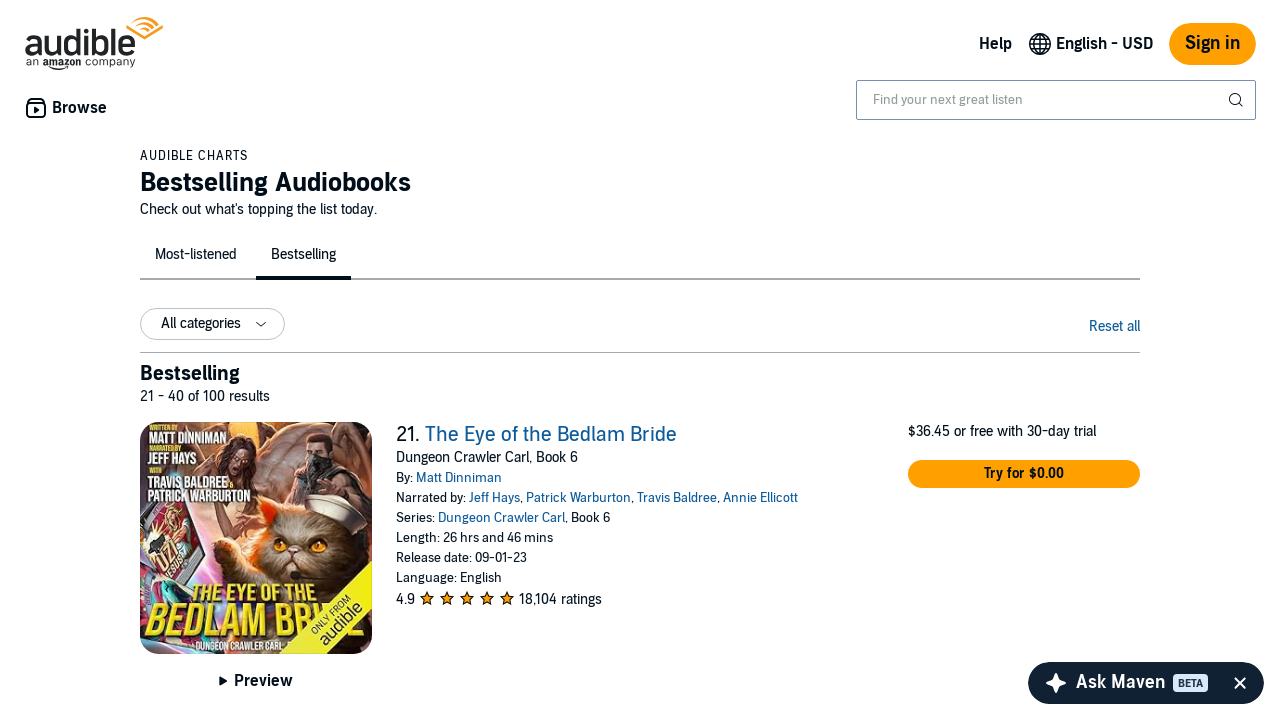

Page 2 product list items are now visible
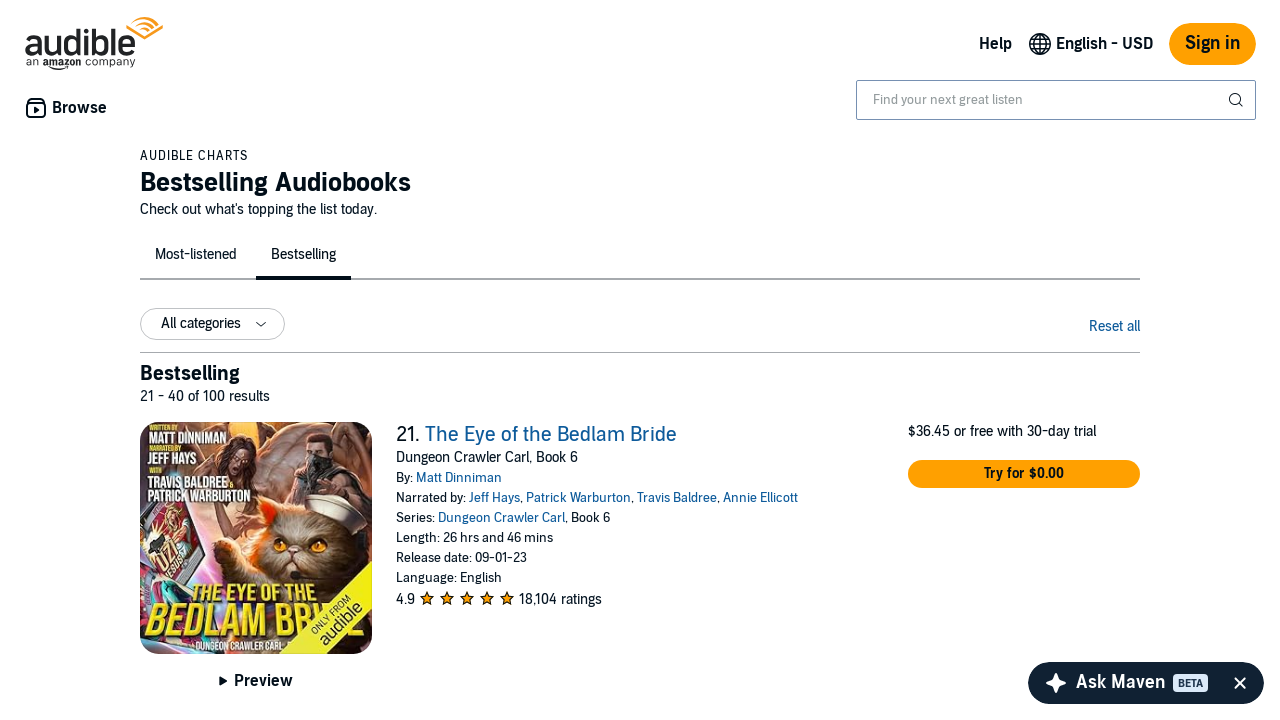

Located next page button for page 3 navigation
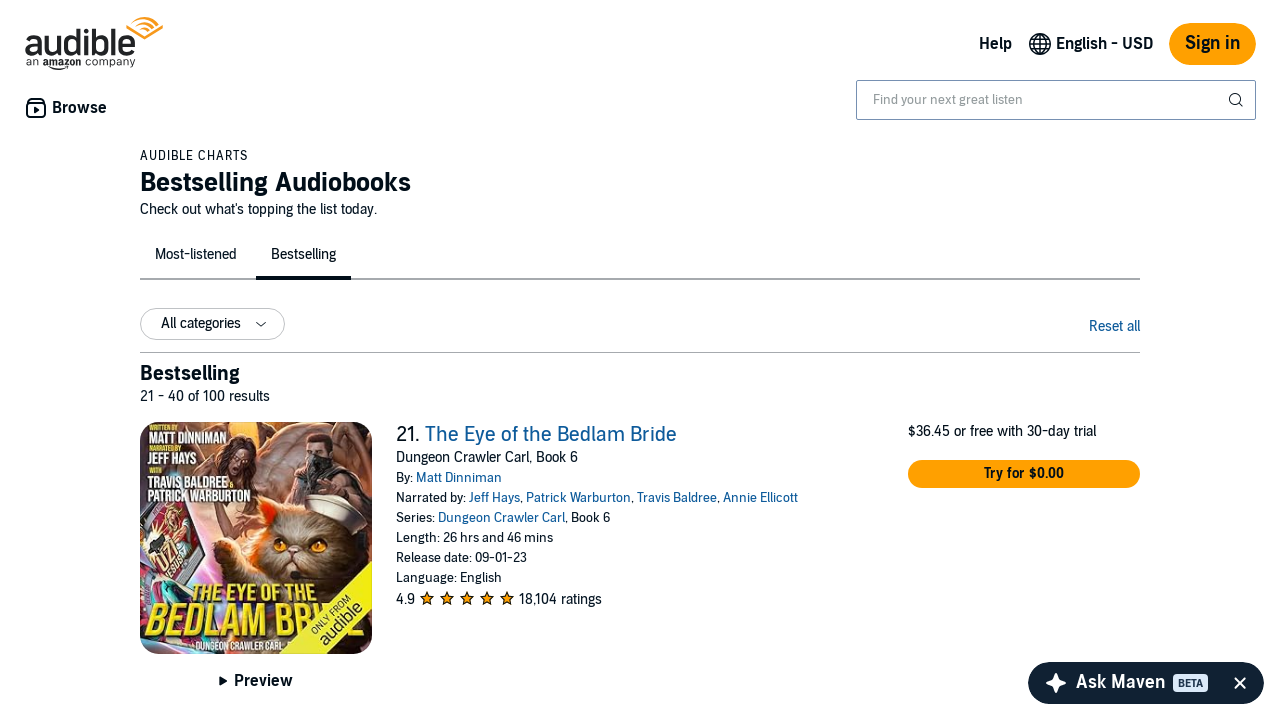

Clicked next button to navigate to page 3 at (1124, 536) on span.nextButton
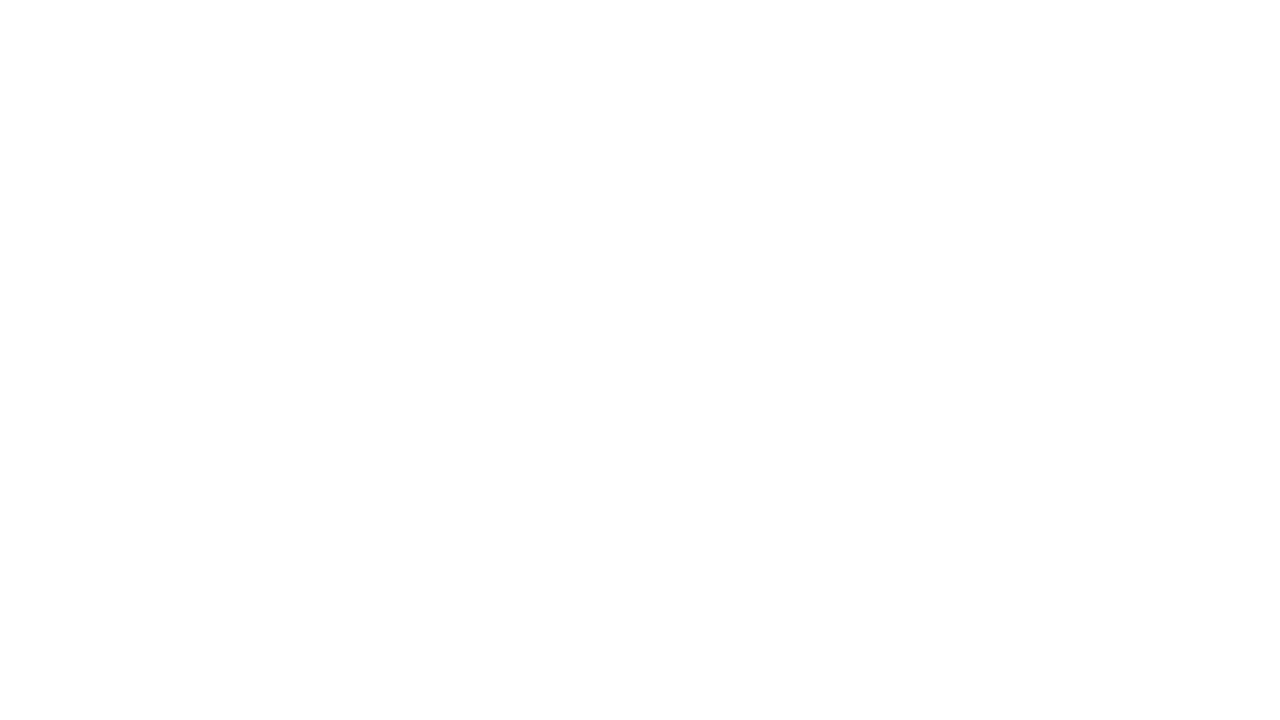

Page 3 product list items are now visible
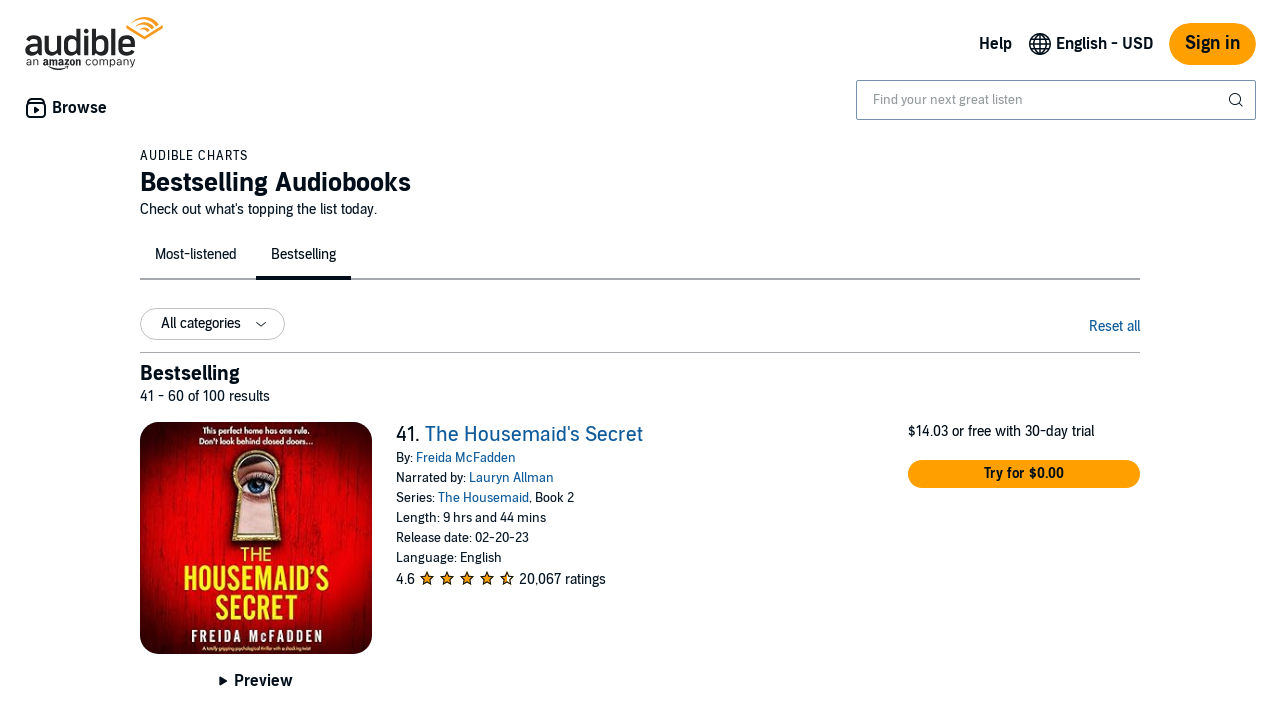

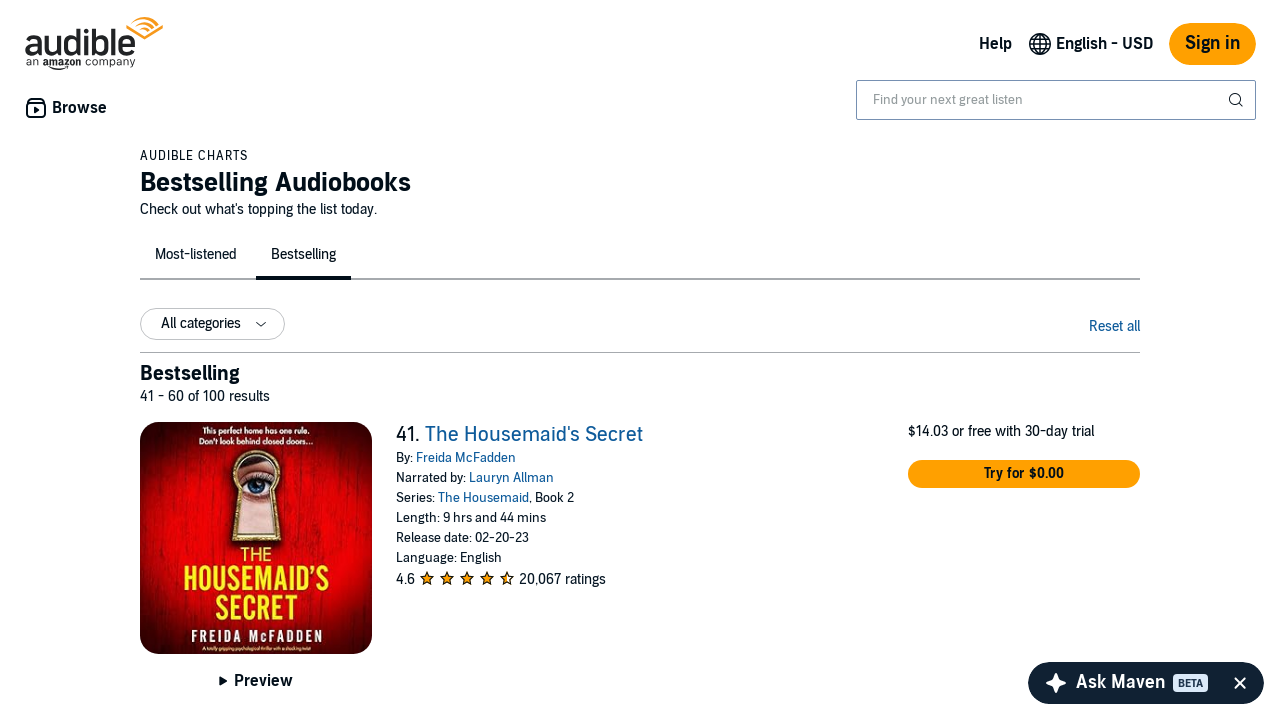